Tests checkbox functionality by clicking the first checkbox and verifying that both checkboxes become checked.

Starting URL: http://the-internet.herokuapp.com/checkboxes

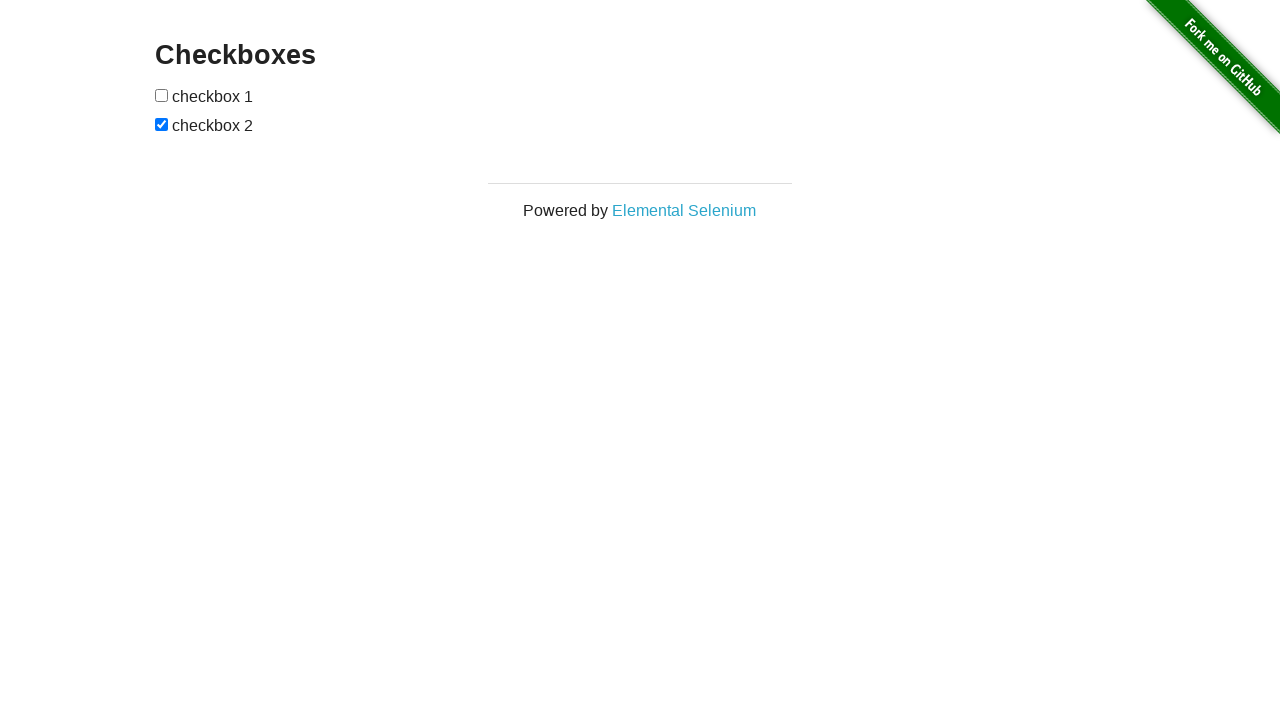

Waited for checkboxes to be visible on the page
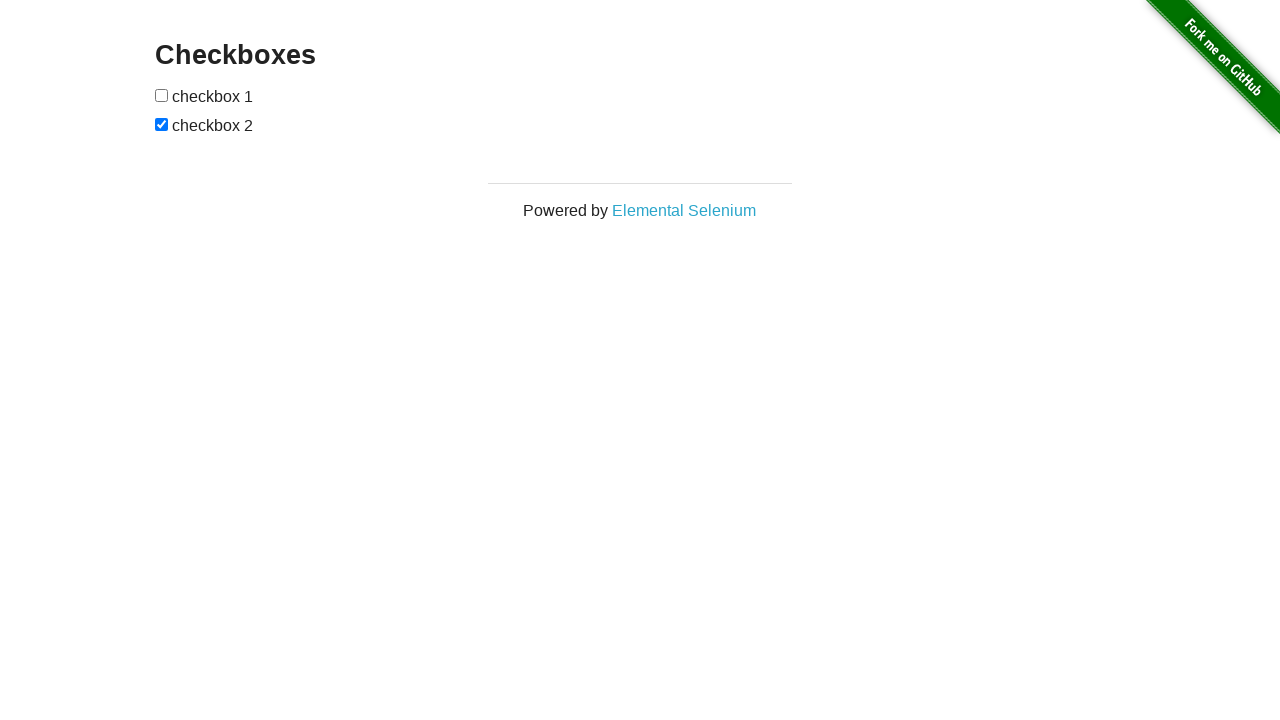

Clicked the first checkbox at (162, 95) on input[type='checkbox'] >> nth=0
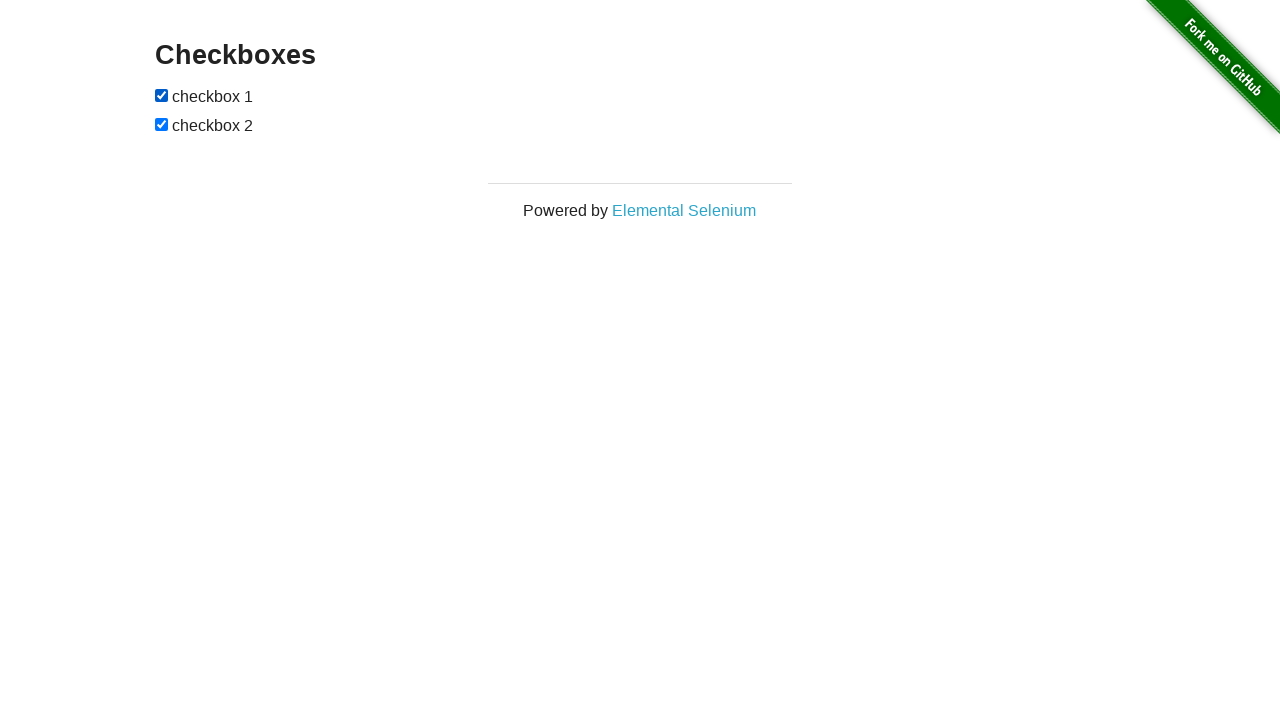

Verified that the first checkbox is checked
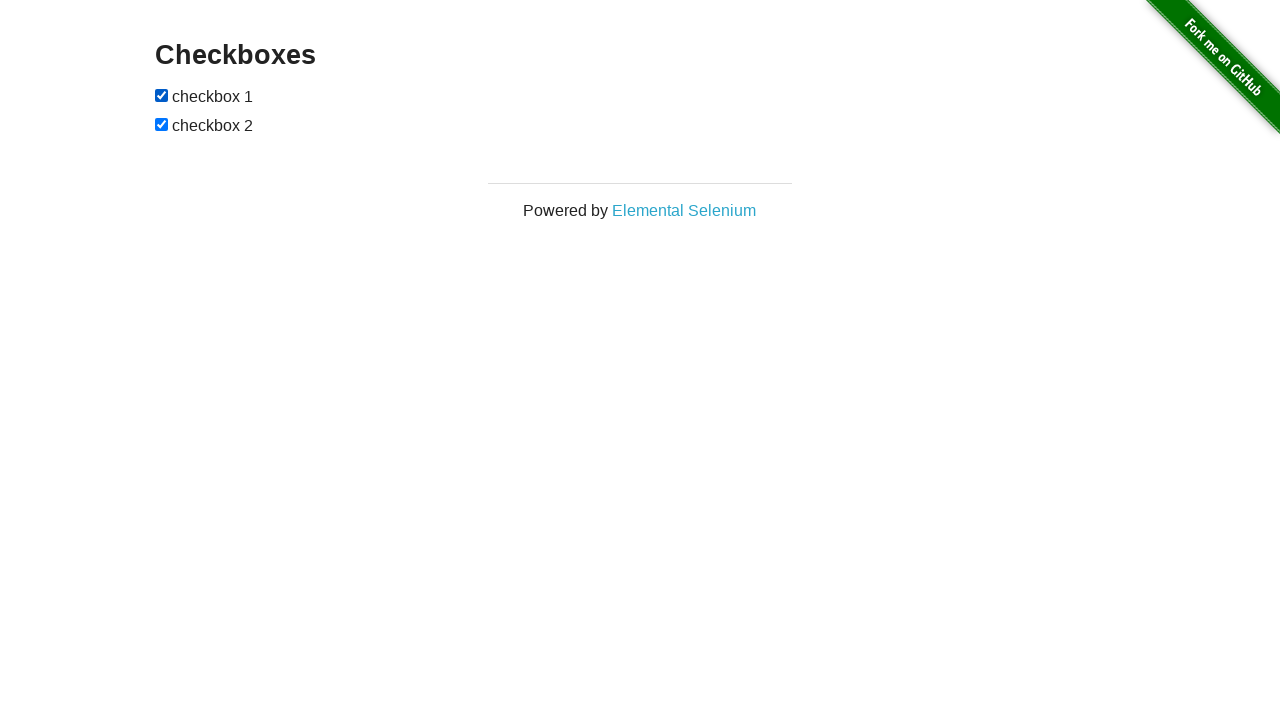

Verified that the second checkbox is checked
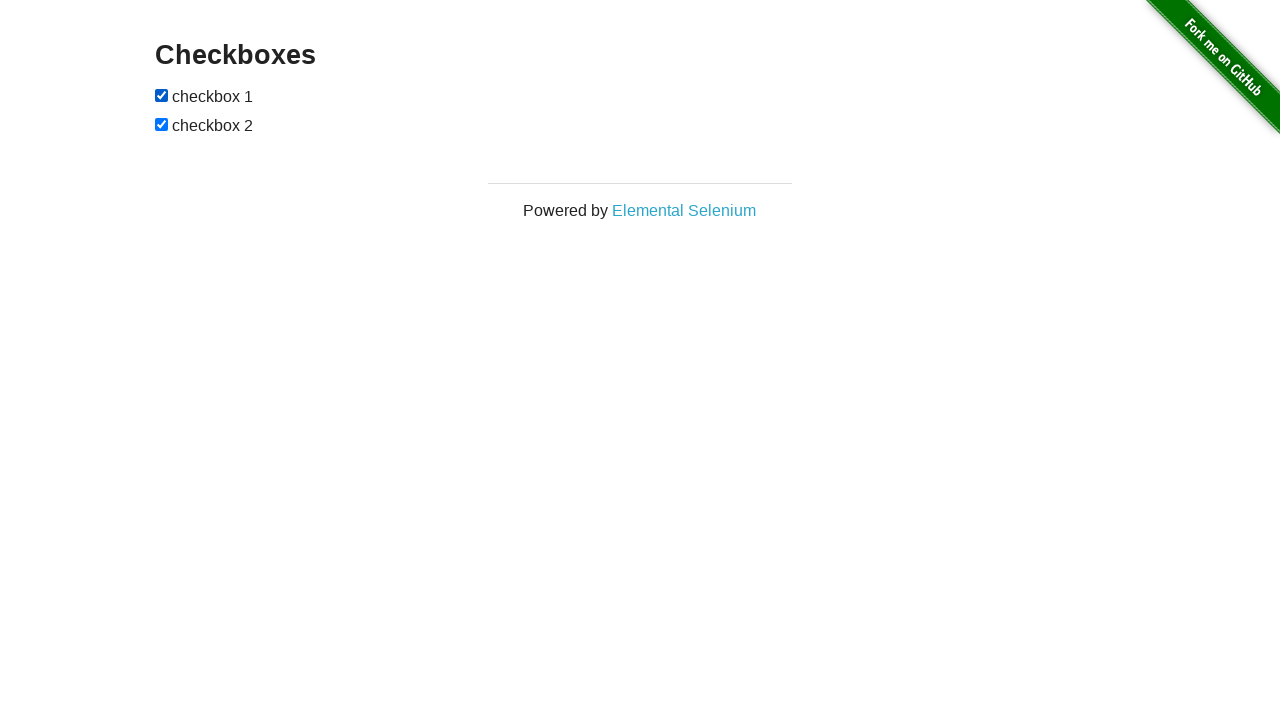

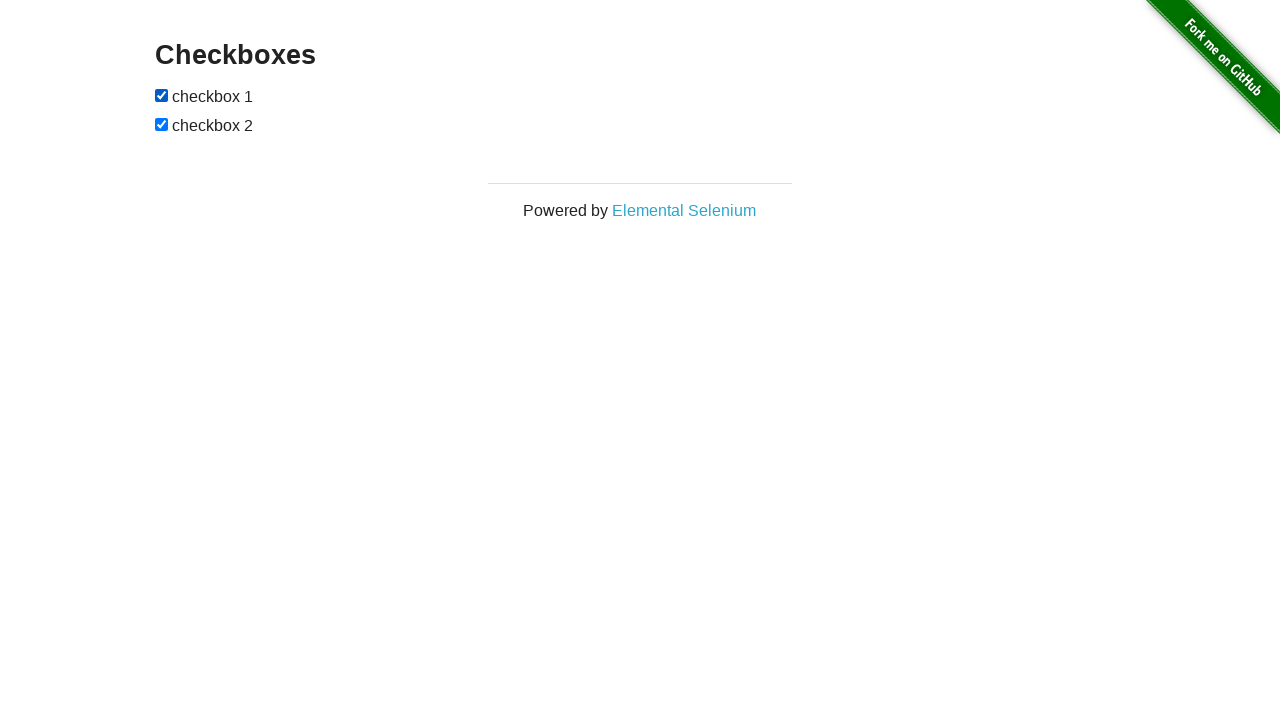